Tests clicking a sequence of buttons using explicit waits for visibility, verifying the success message appears after all buttons are clicked

Starting URL: https://pragmatictesters.github.io/selenium-synchronization/buttons.html

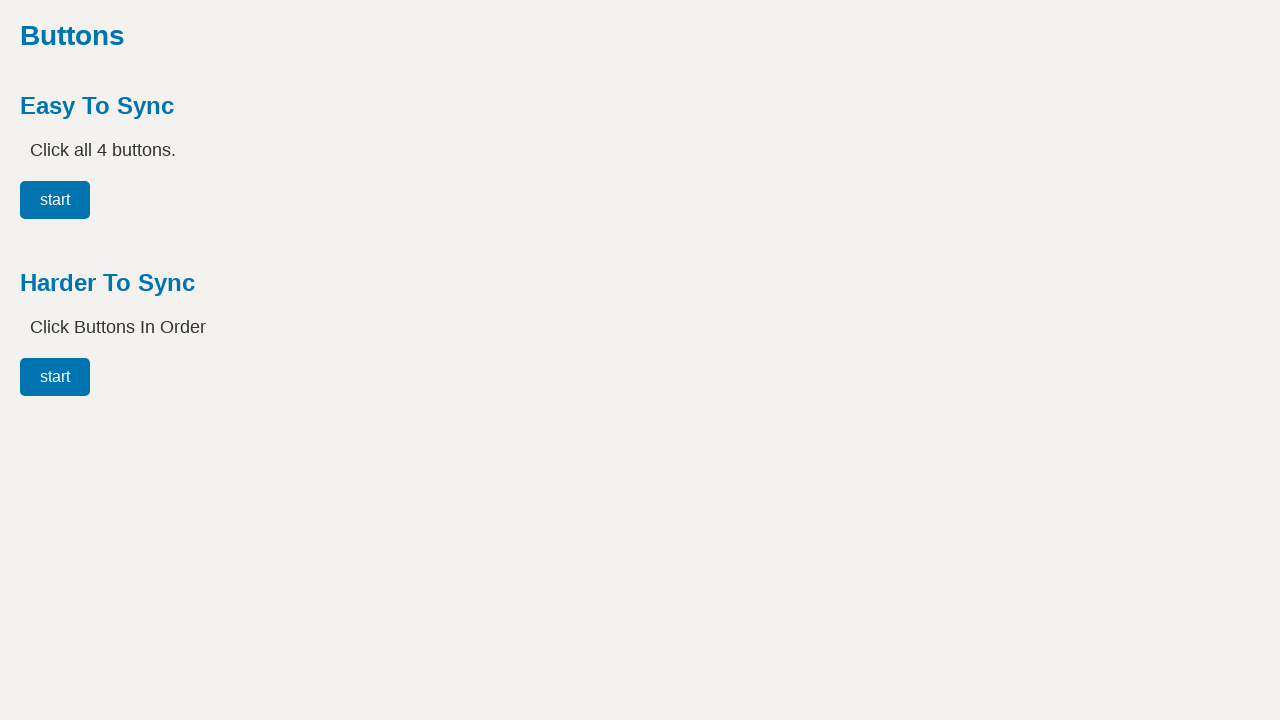

Waited for button 00 to be visible
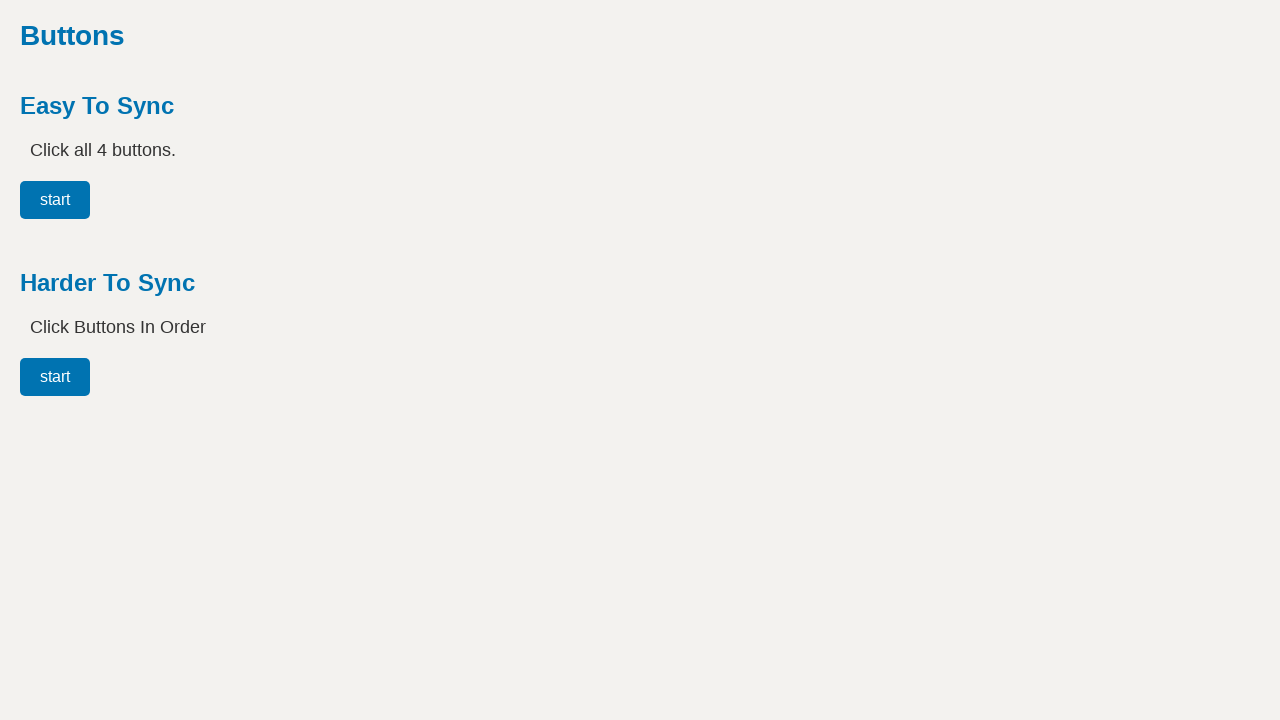

Clicked button 00 at (55, 200) on #easy00
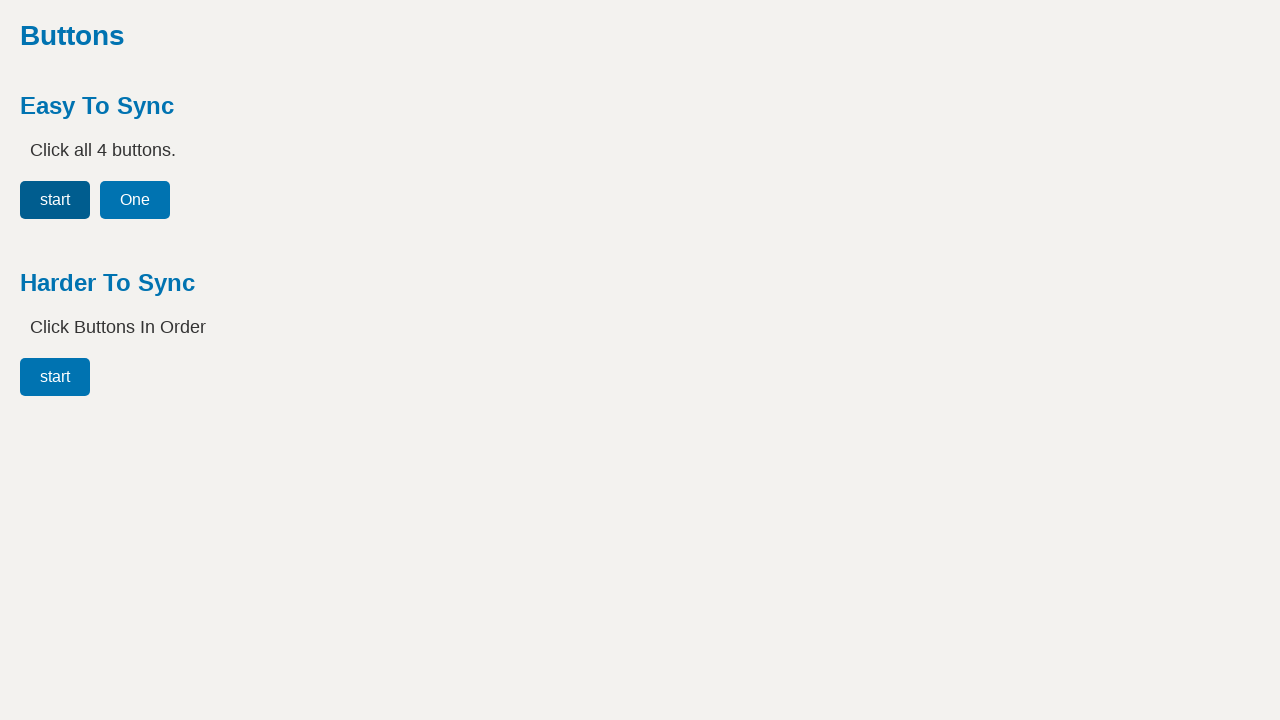

Waited for button 01 to be visible
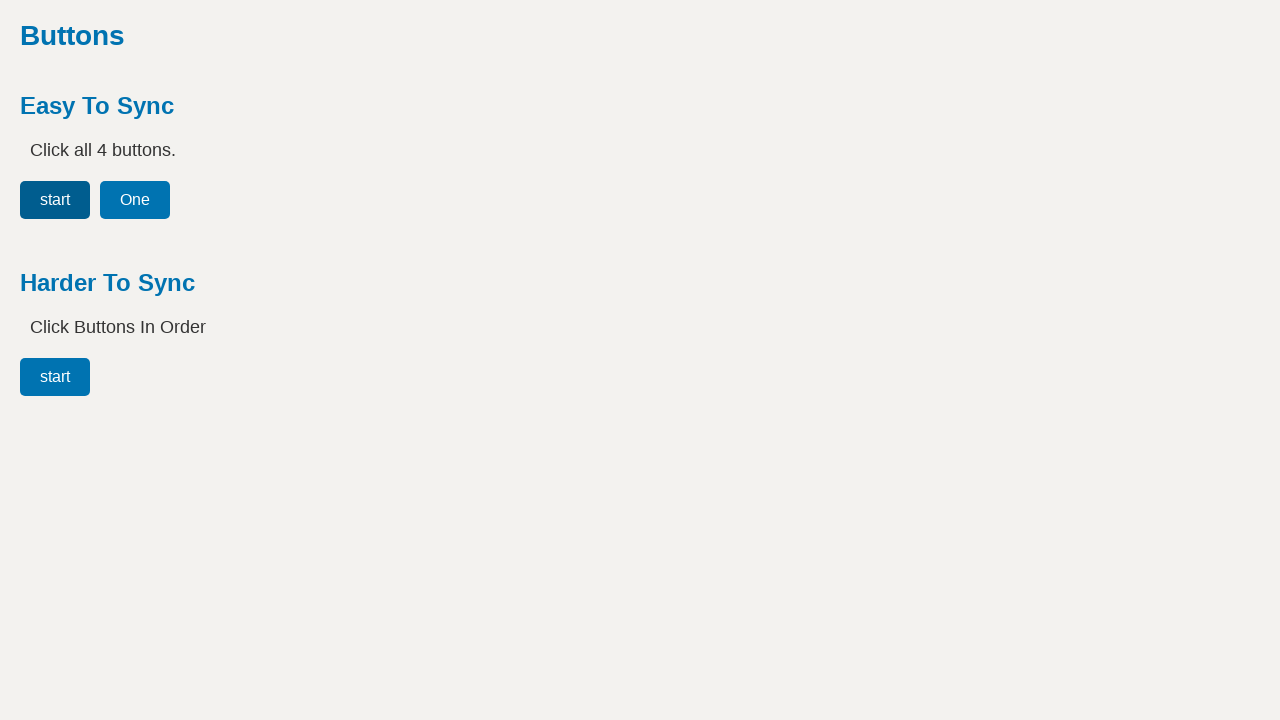

Clicked button 01 at (135, 200) on #easy01
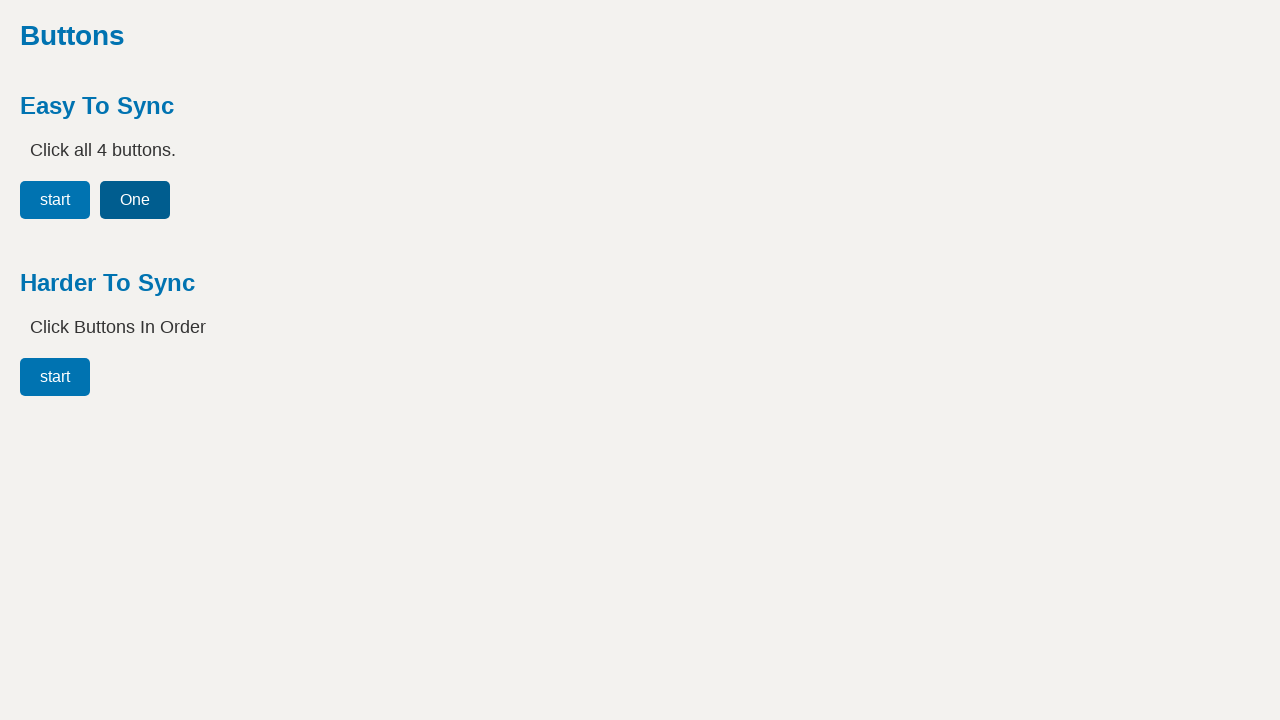

Waited for button 02 to be visible
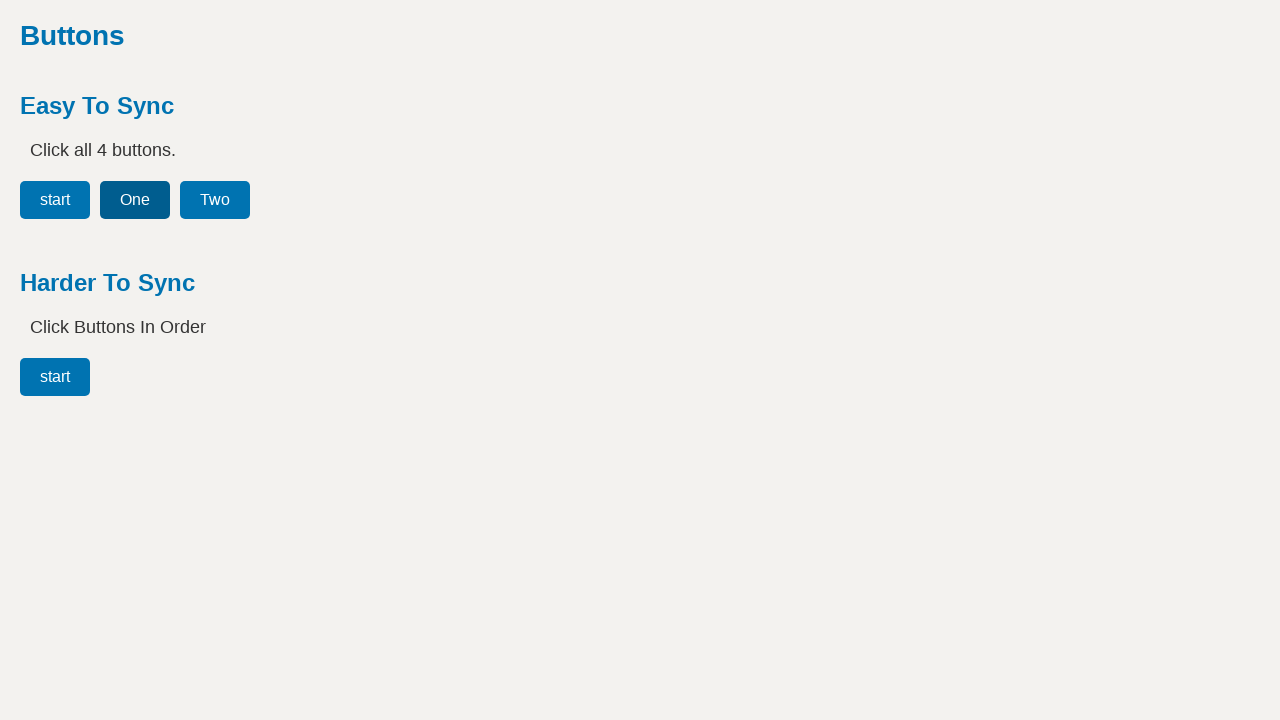

Clicked button 02 at (215, 200) on #easy02
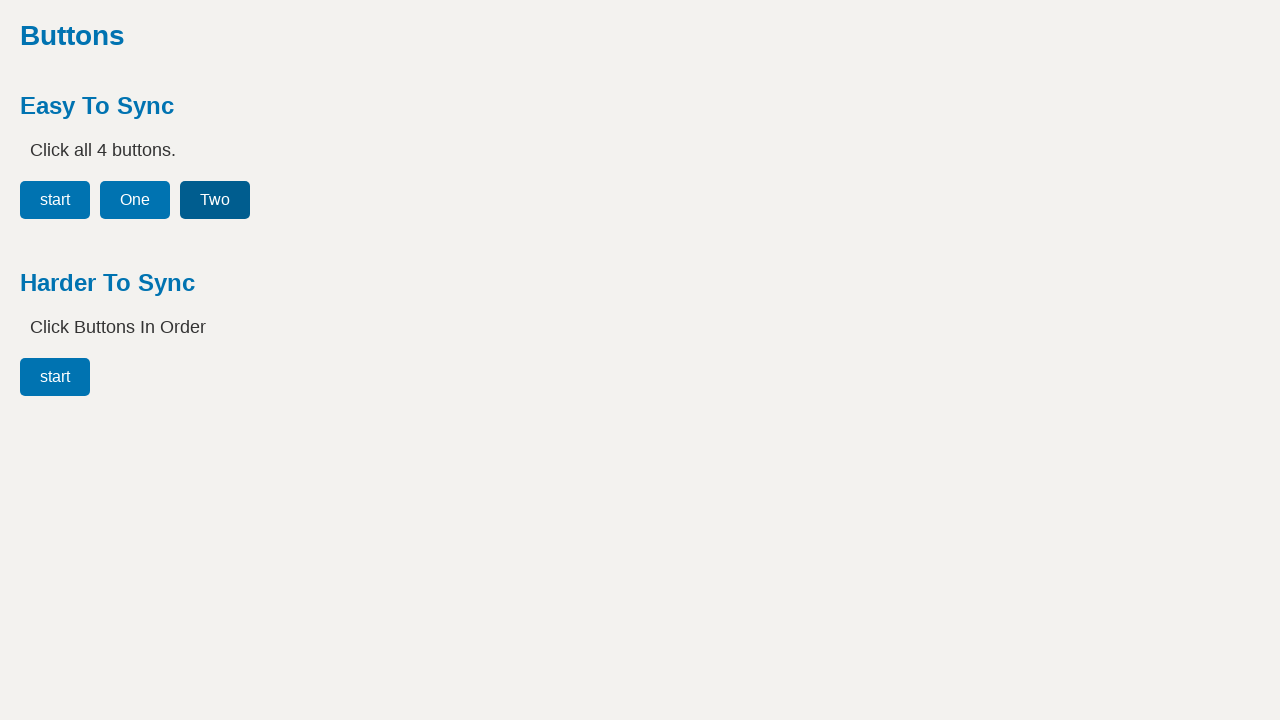

Waited for button 03 to be visible
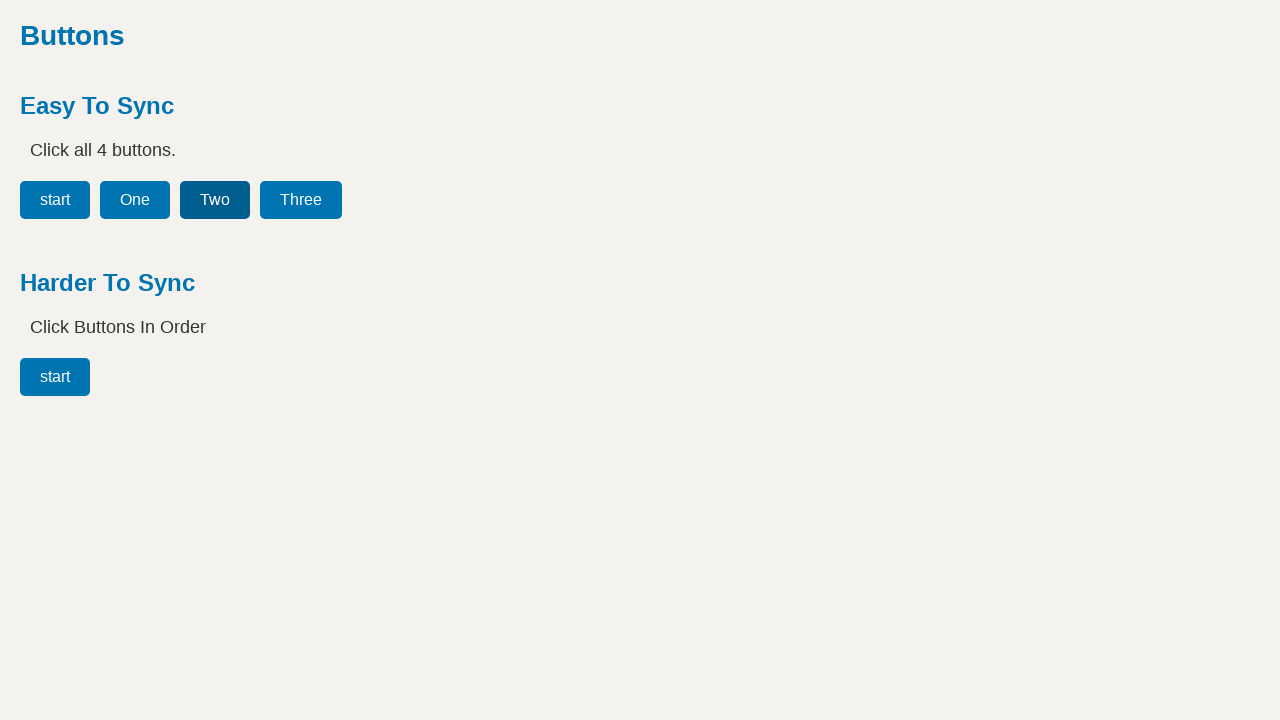

Clicked button 03 at (301, 200) on #easy03
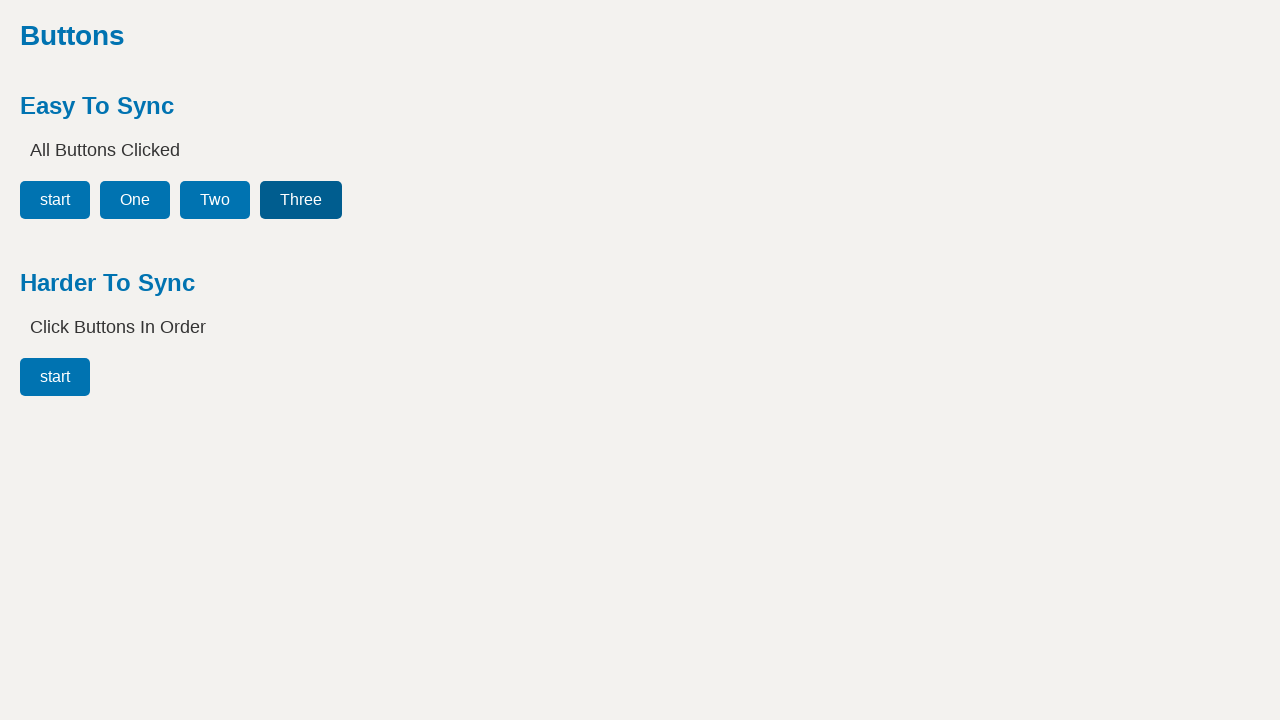

Verified success message 'All Buttons Clicked' appeared
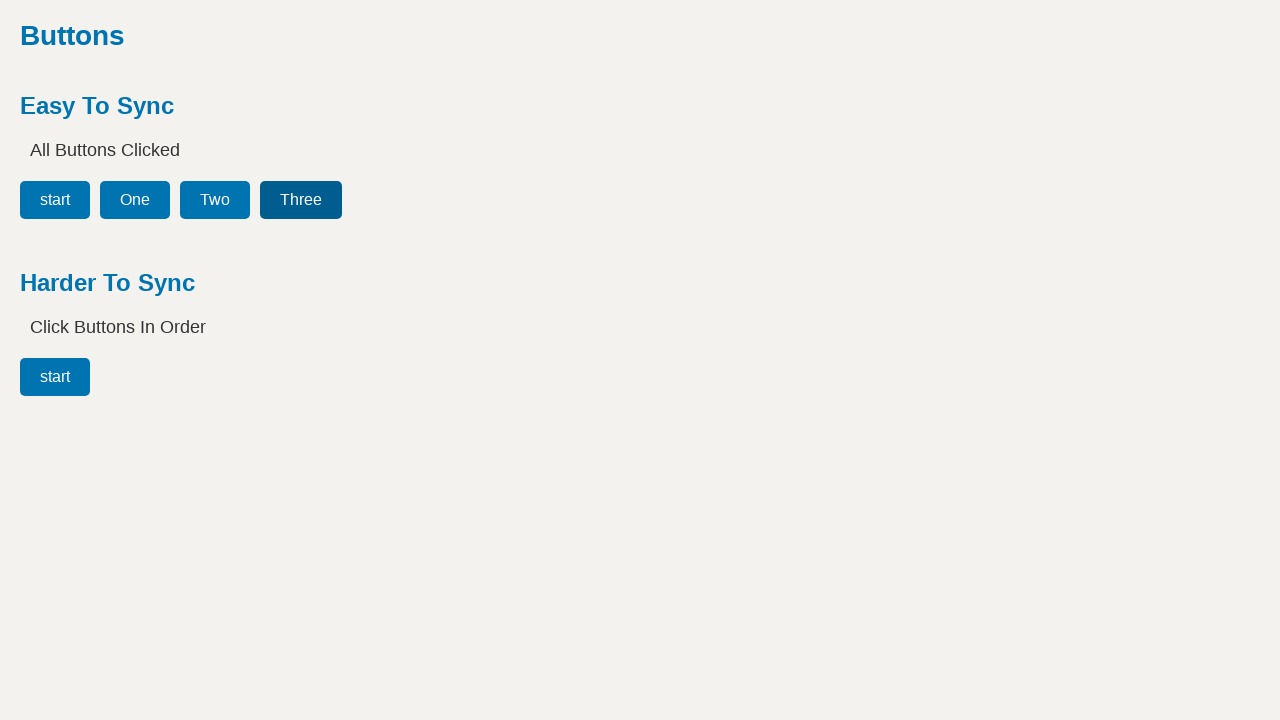

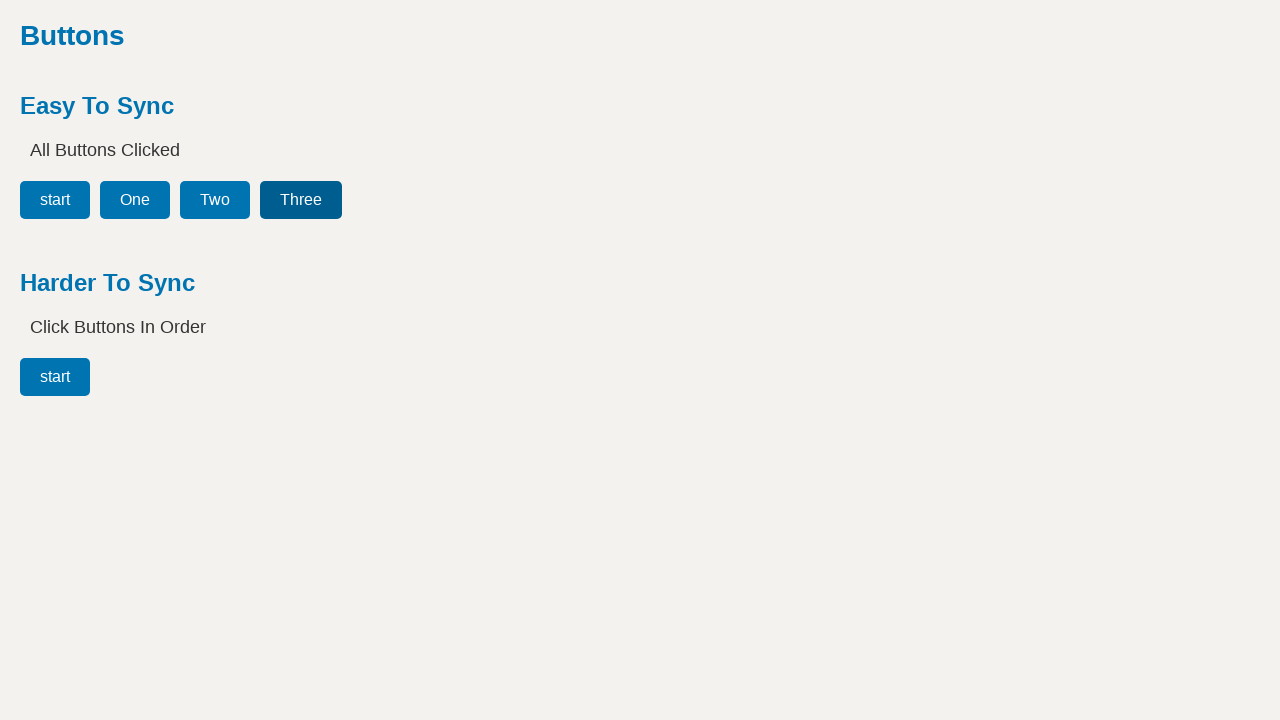